Tests various button click types (double click, right click, and regular click) on the DemoQA buttons page and verifies the corresponding messages are displayed.

Starting URL: https://demoqa.com/buttons

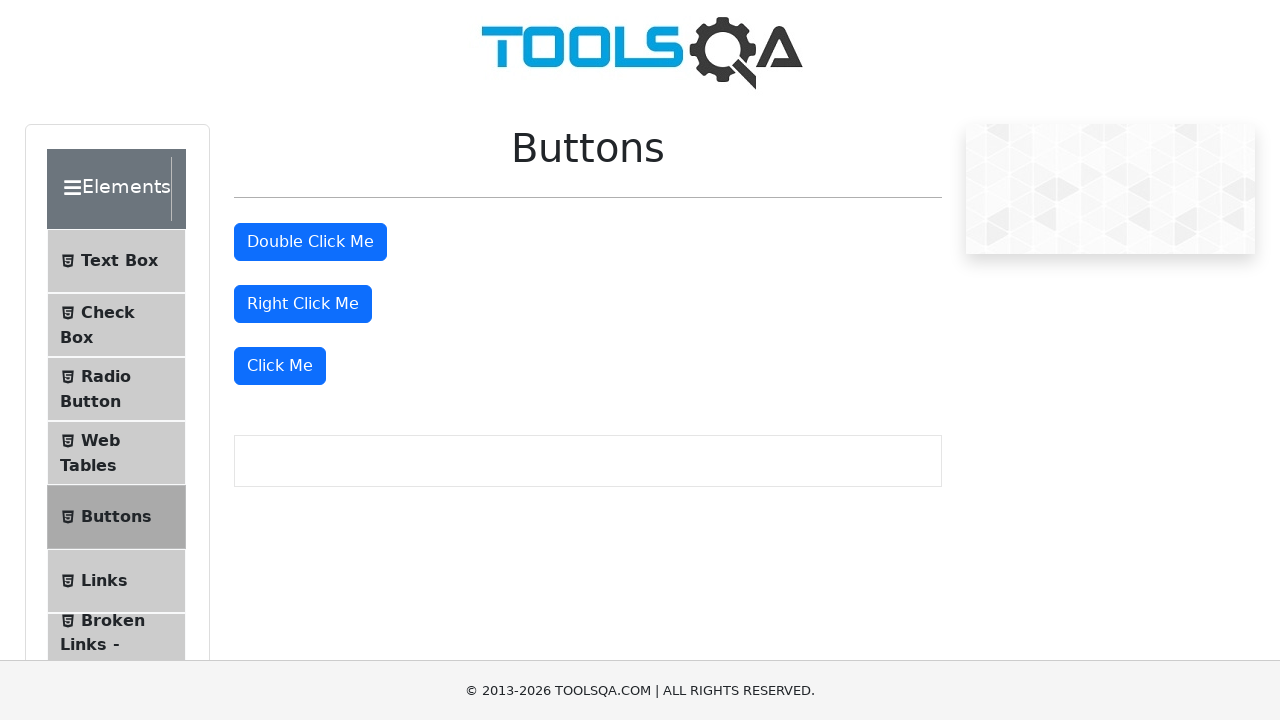

Double clicked the double click button at (310, 242) on #doubleClickBtn
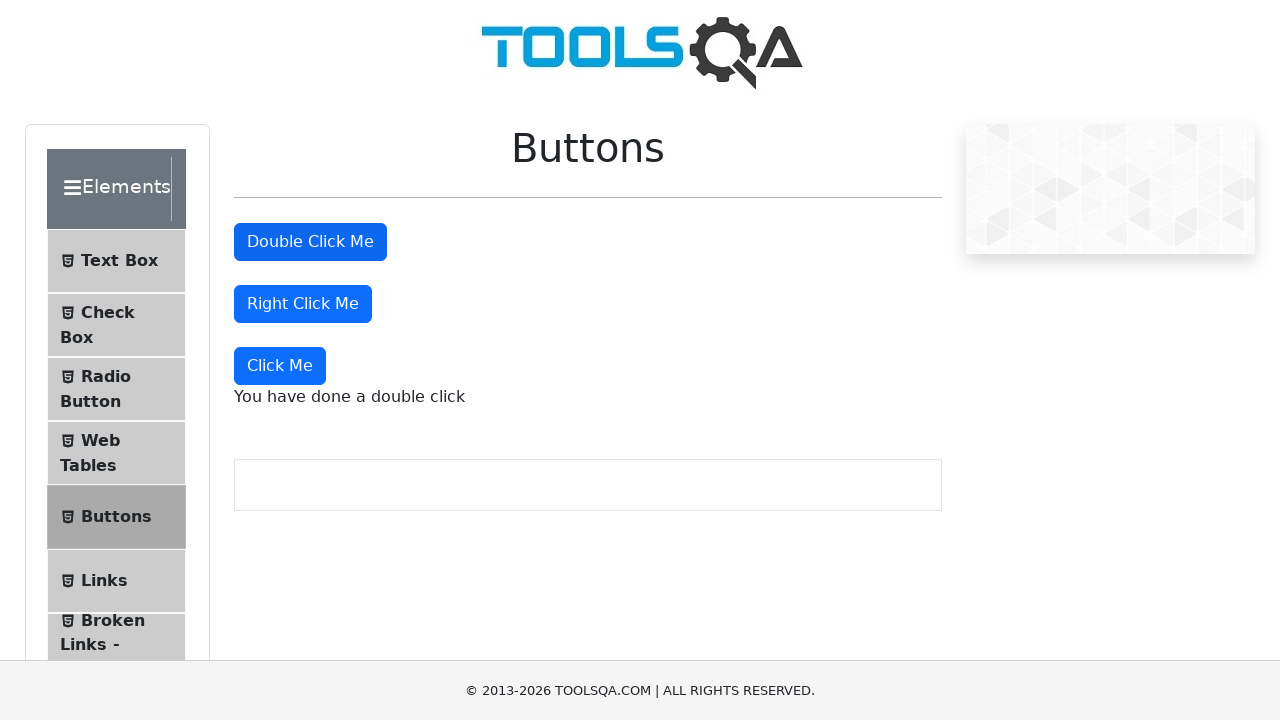

Right clicked the right click button at (303, 304) on #rightClickBtn
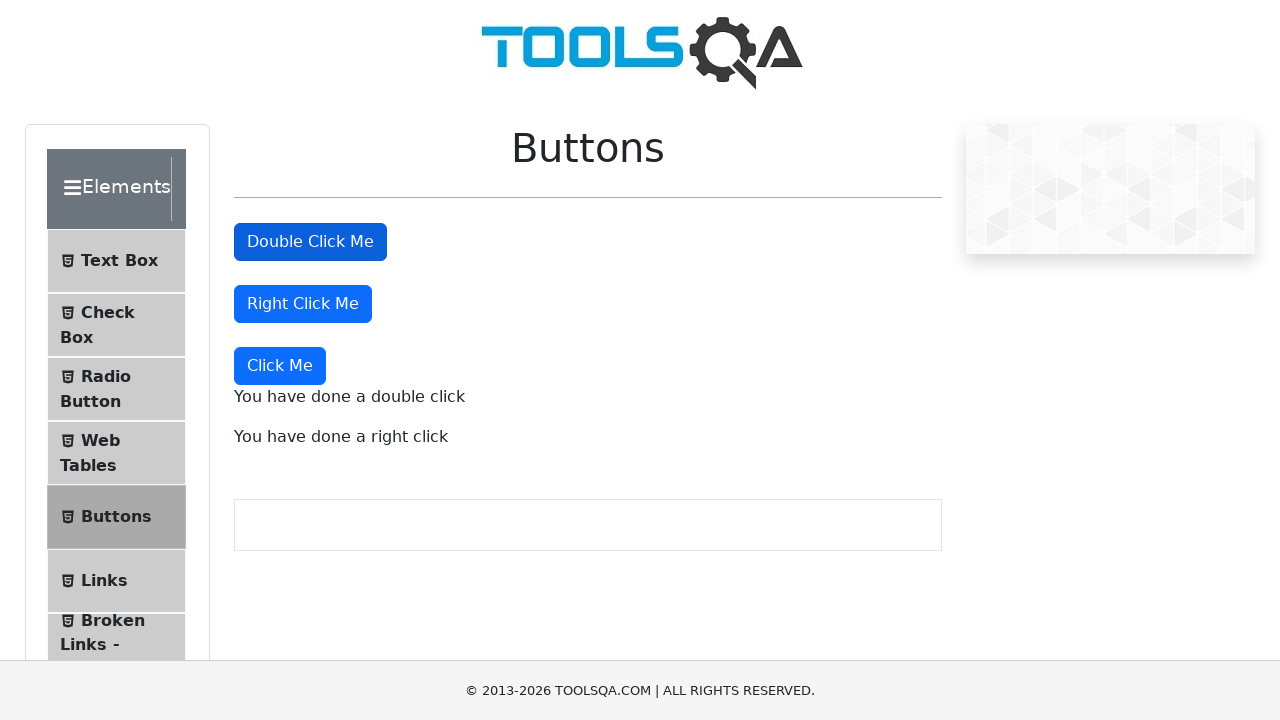

Clicked the dynamic click button at (280, 366) on xpath=//button[@id='rightClickBtn']/parent::div/following-sibling::div/button
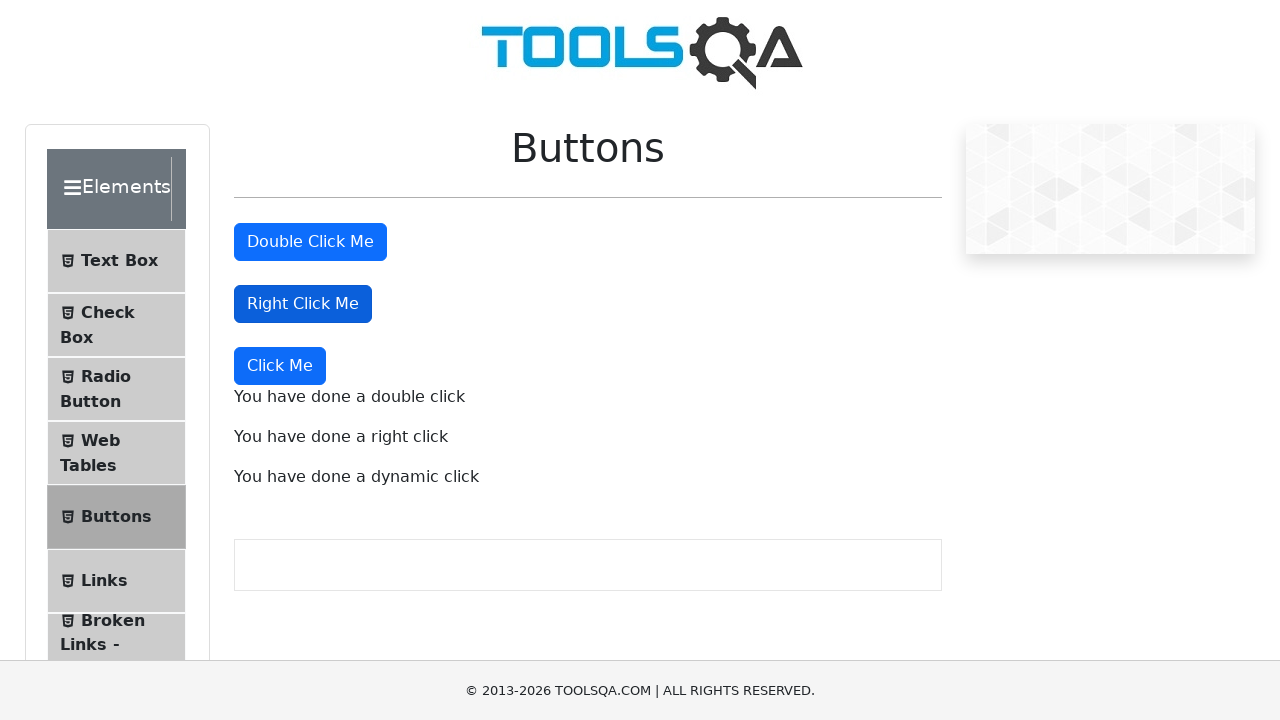

Verified double click message appeared
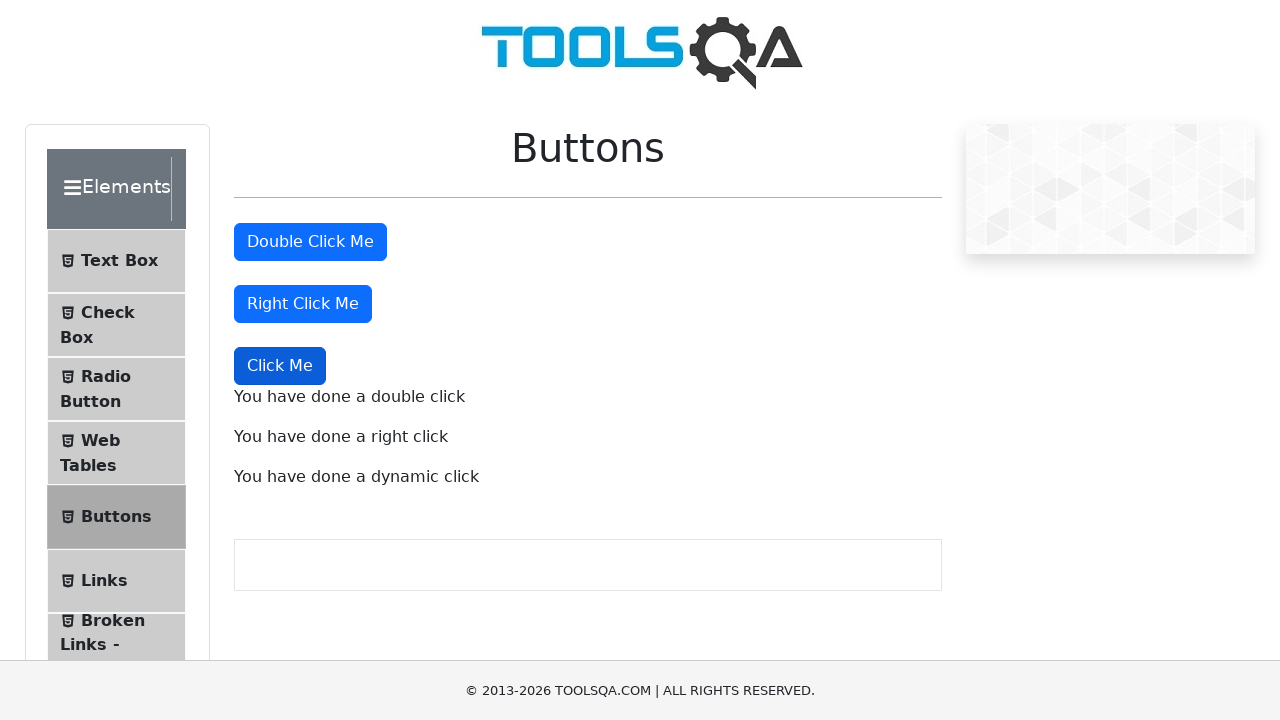

Verified right click message appeared
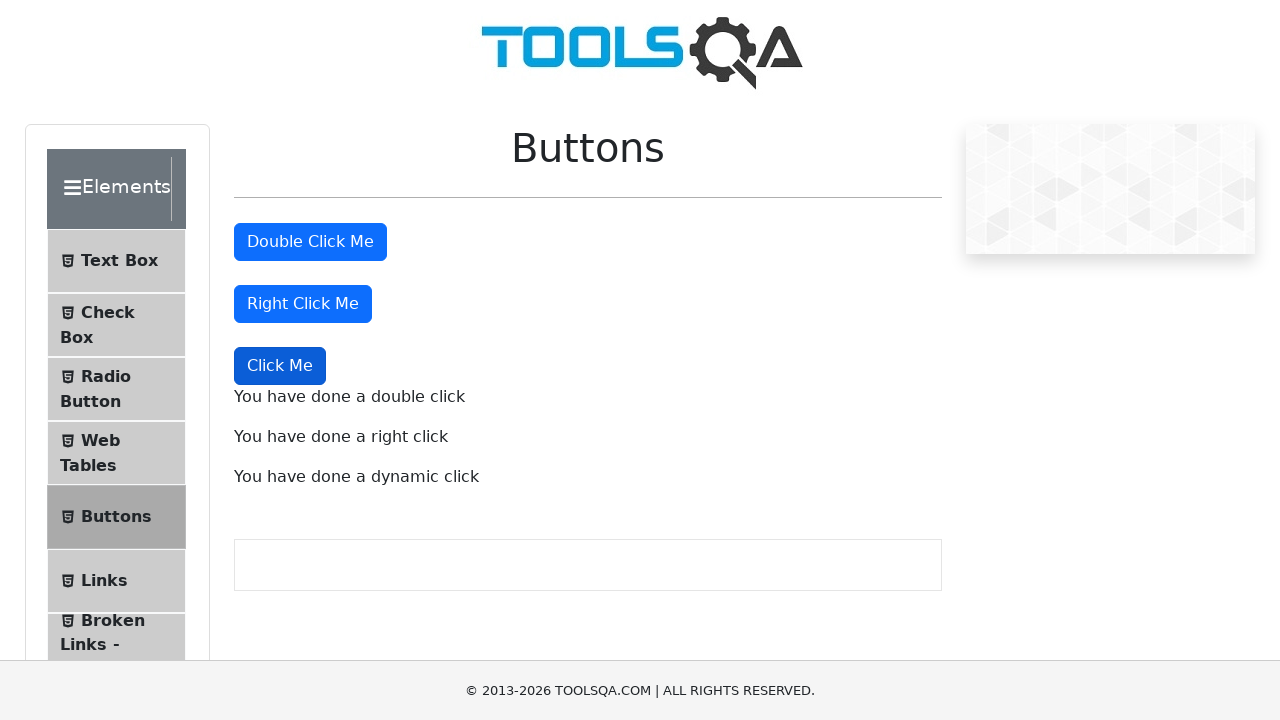

Verified dynamic click message appeared
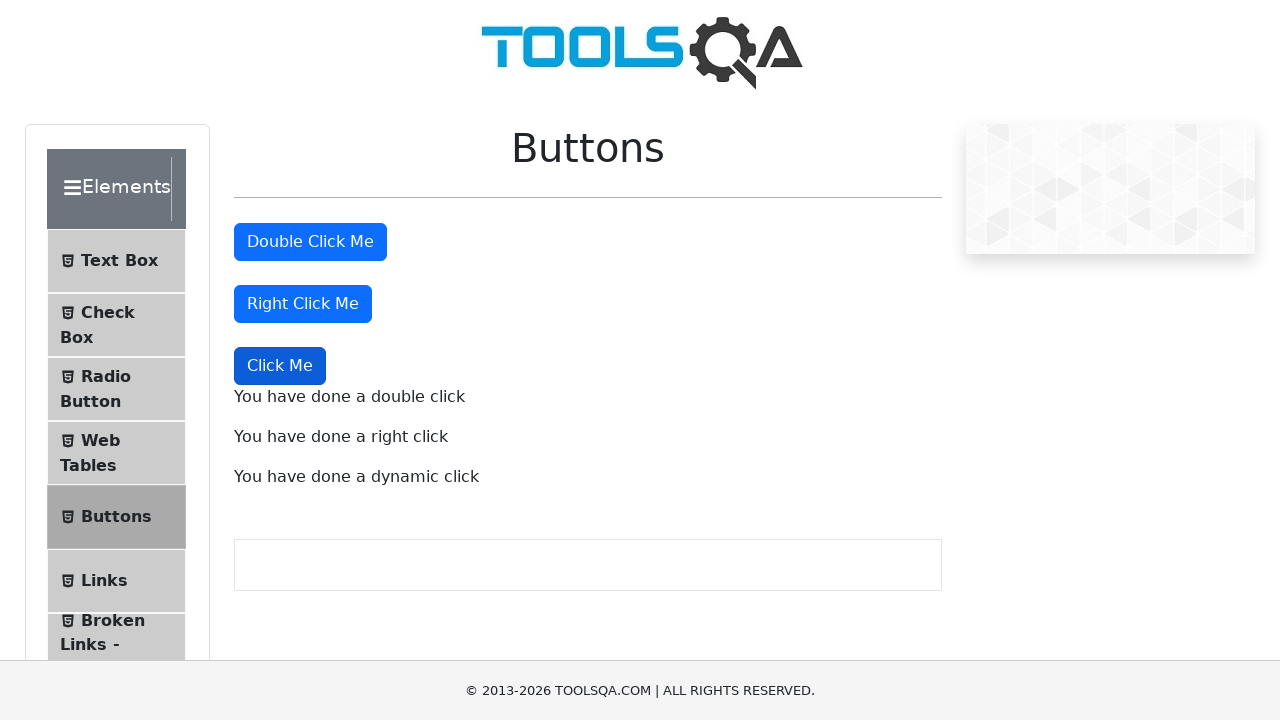

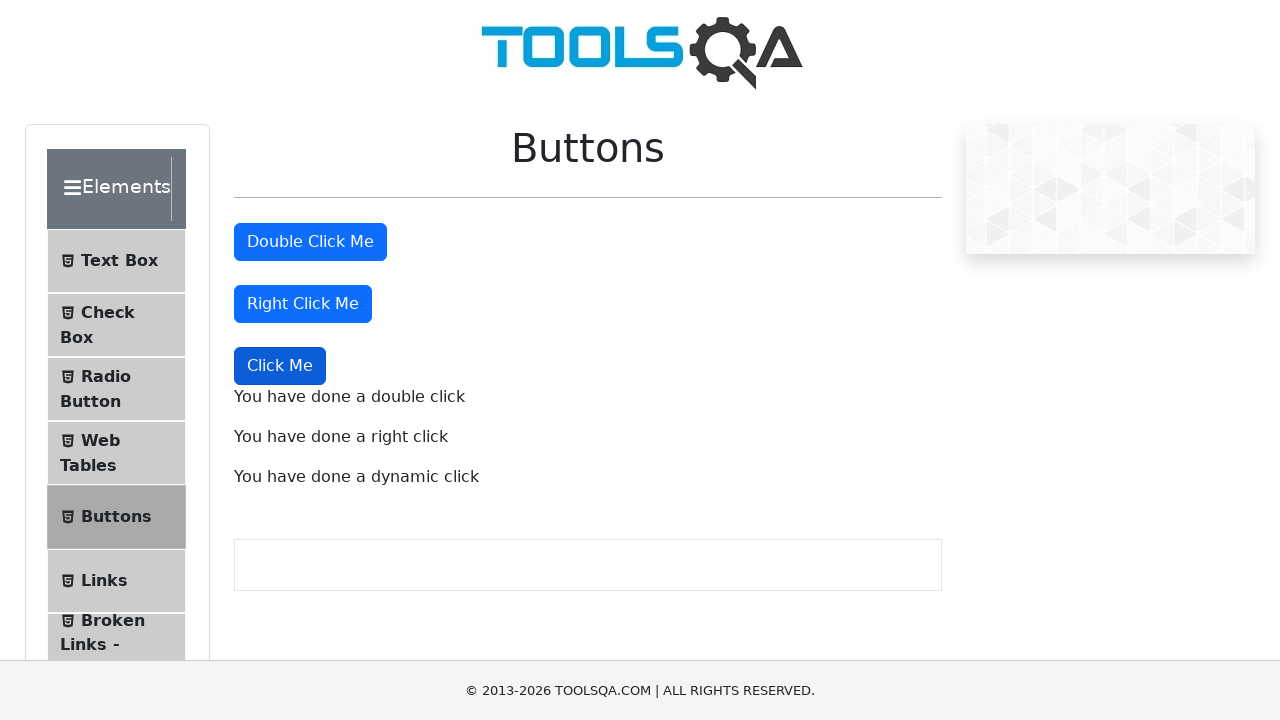